Tests drag and drop functionality by dragging a football element to two different drop zones and verifying the drops were successful

Starting URL: https://training-support.net/webelements/drag-drop

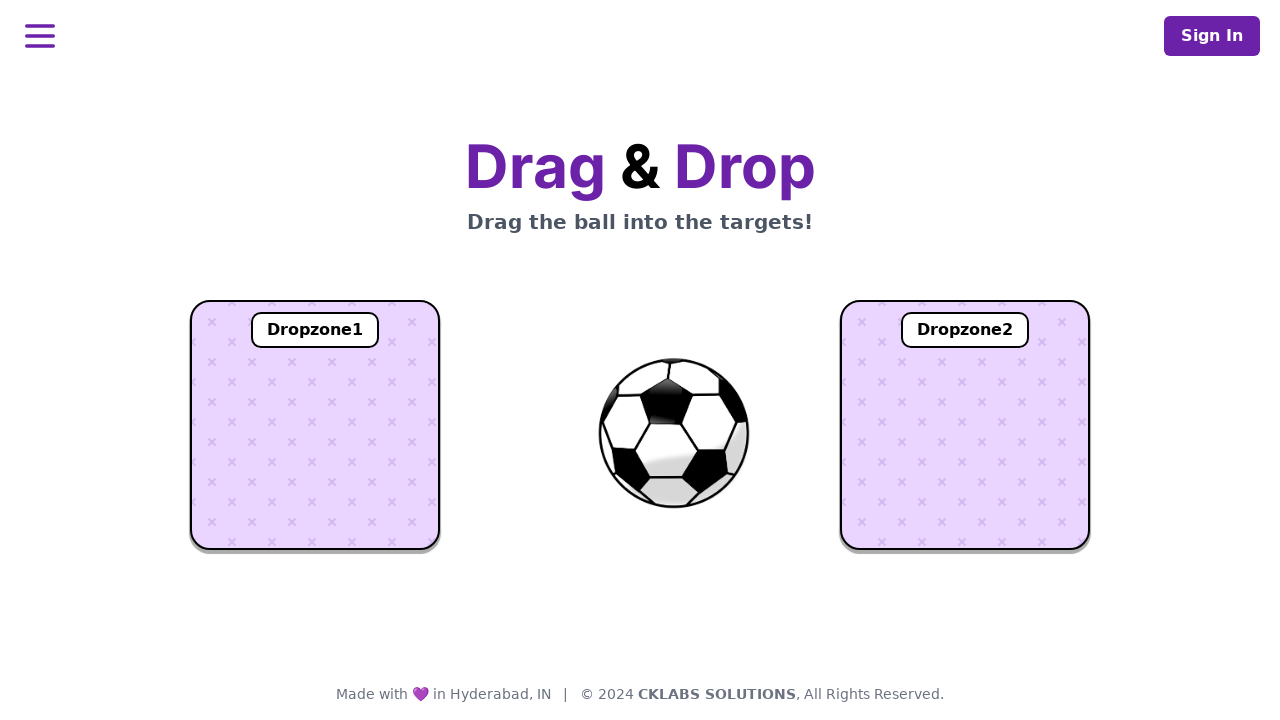

Located the football element
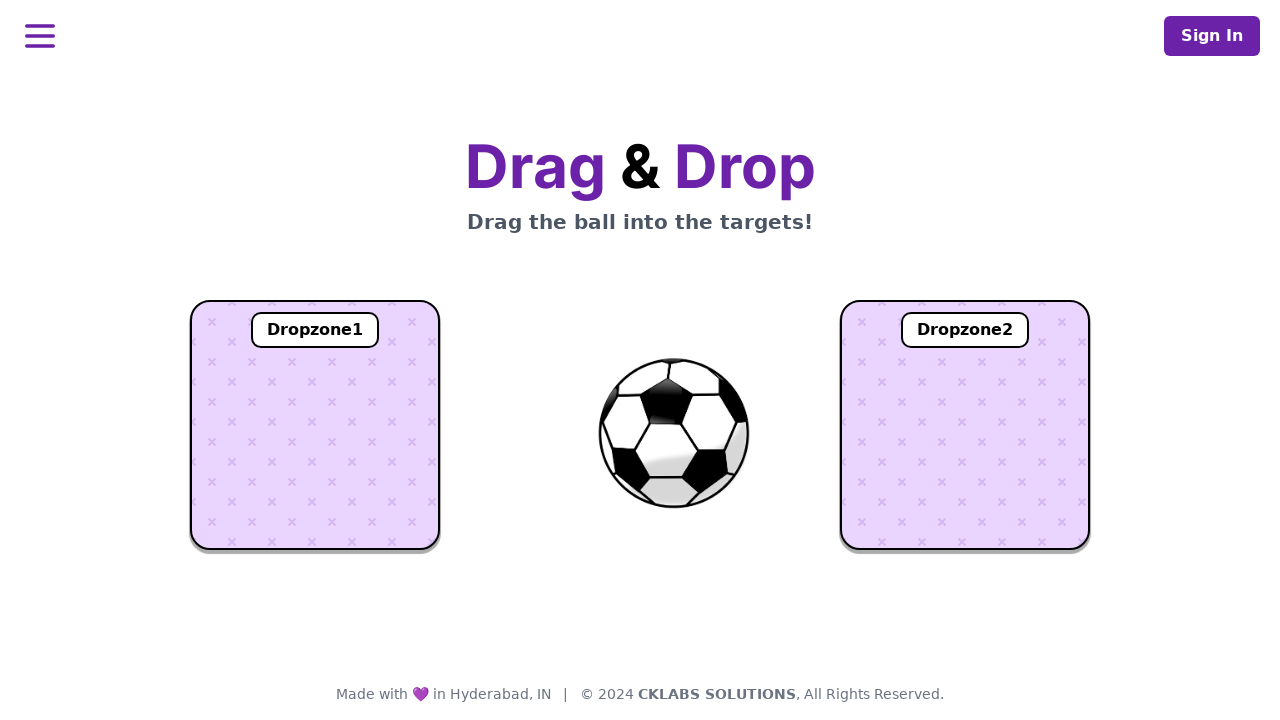

Located dropzone 1
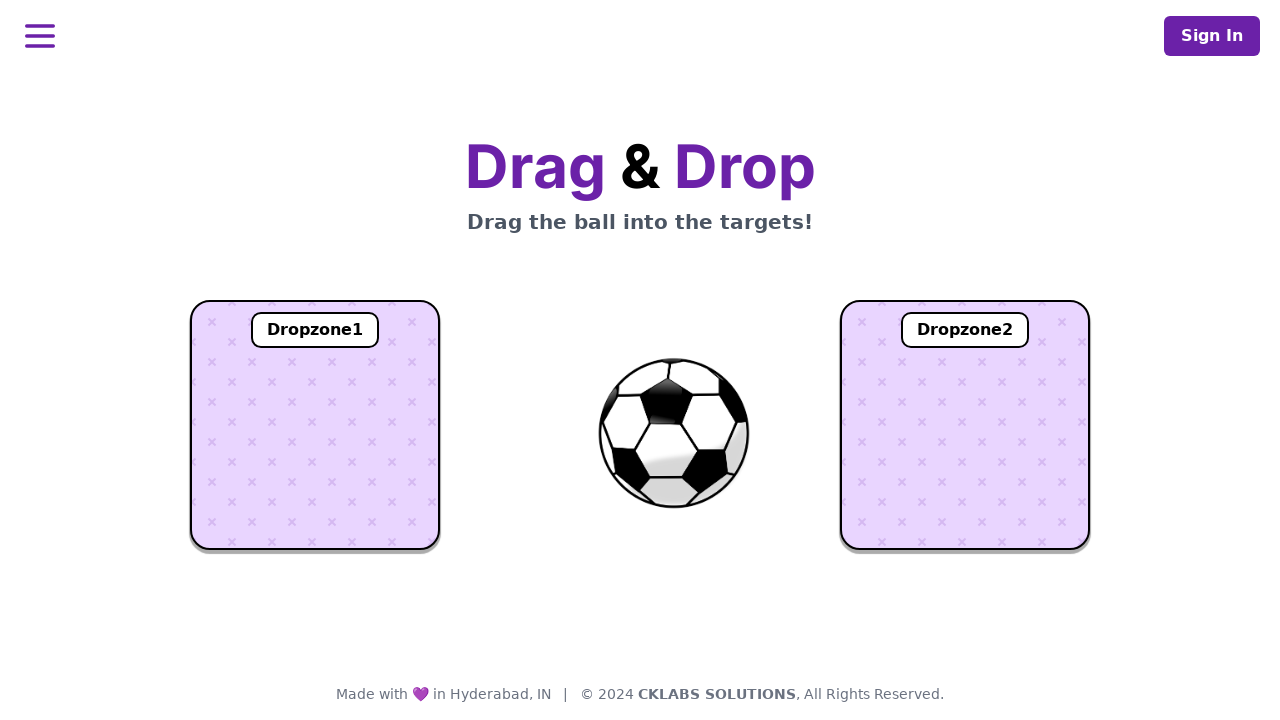

Located dropzone 2
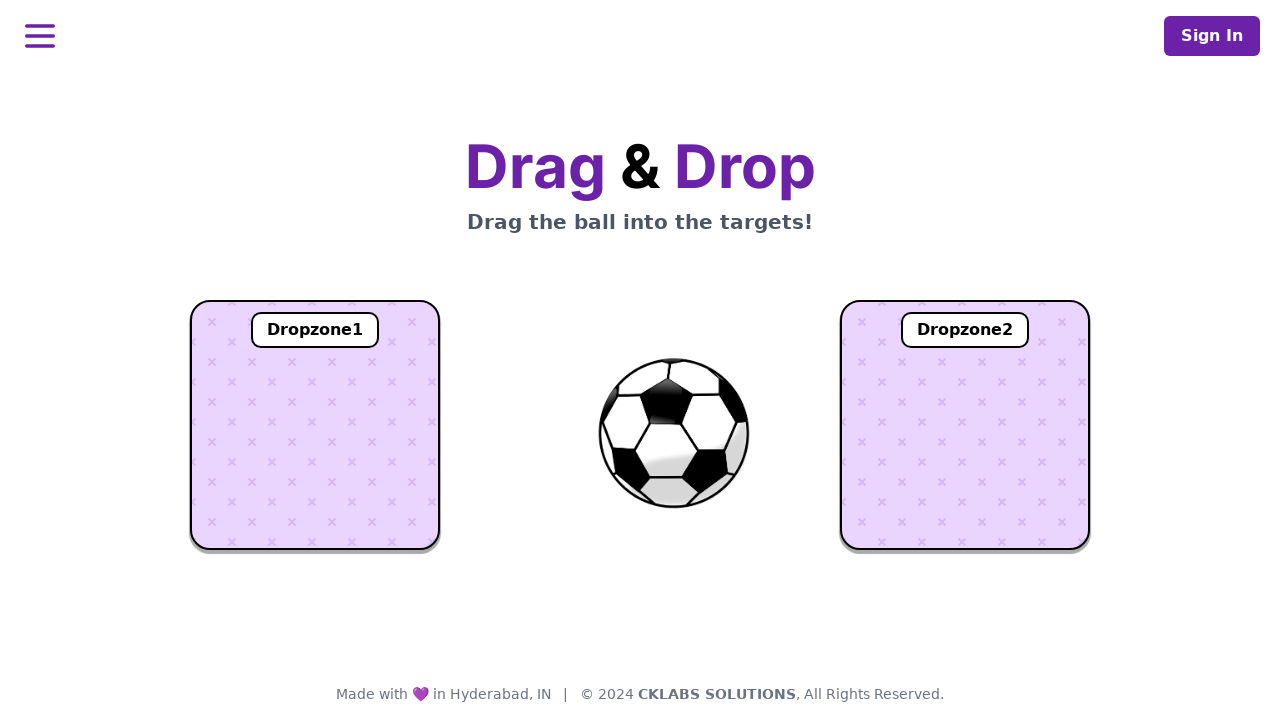

Dragged football element to dropzone 1 at (315, 425)
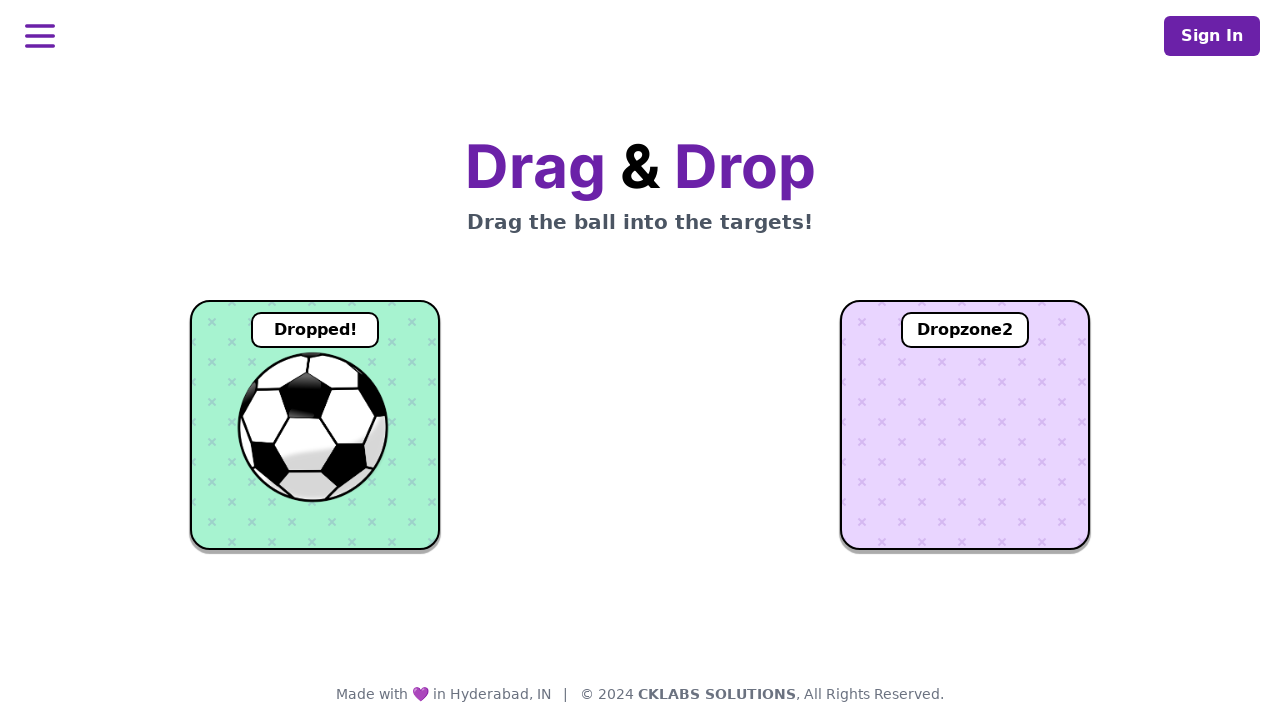

Waited for dropzone 1 to process the drop
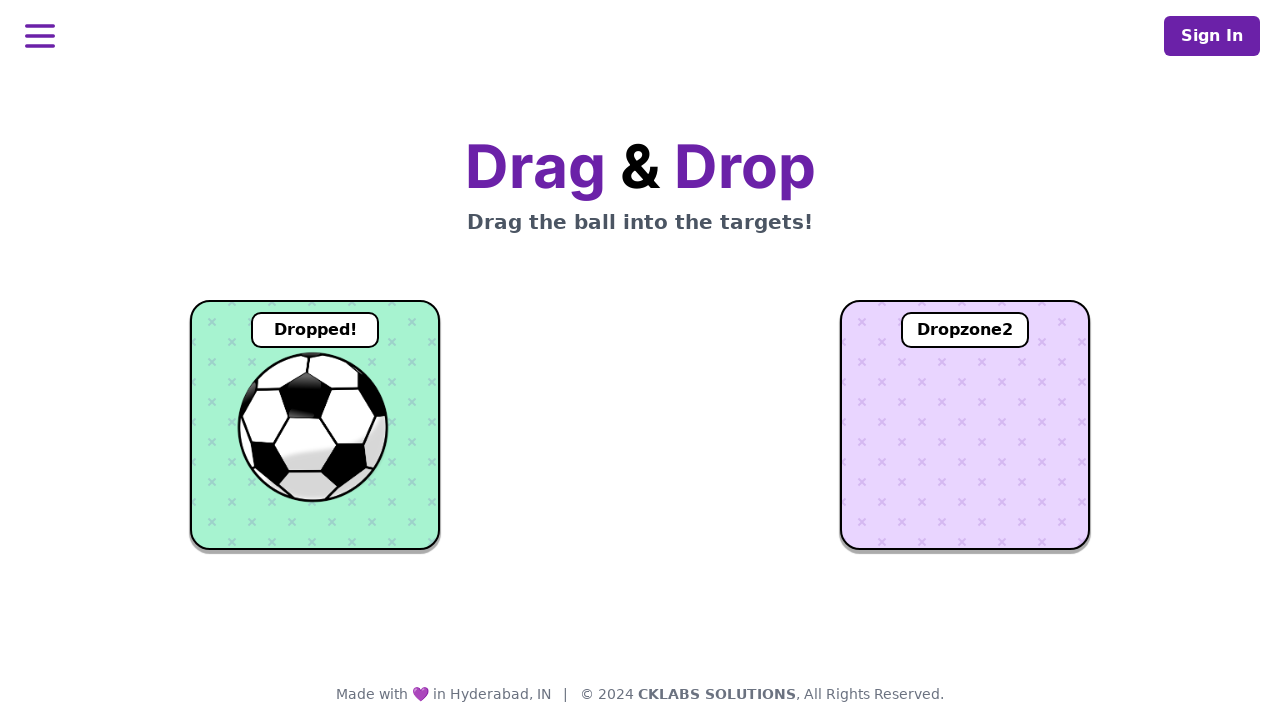

Verified drop in dropzone 1: 'Dropped!'
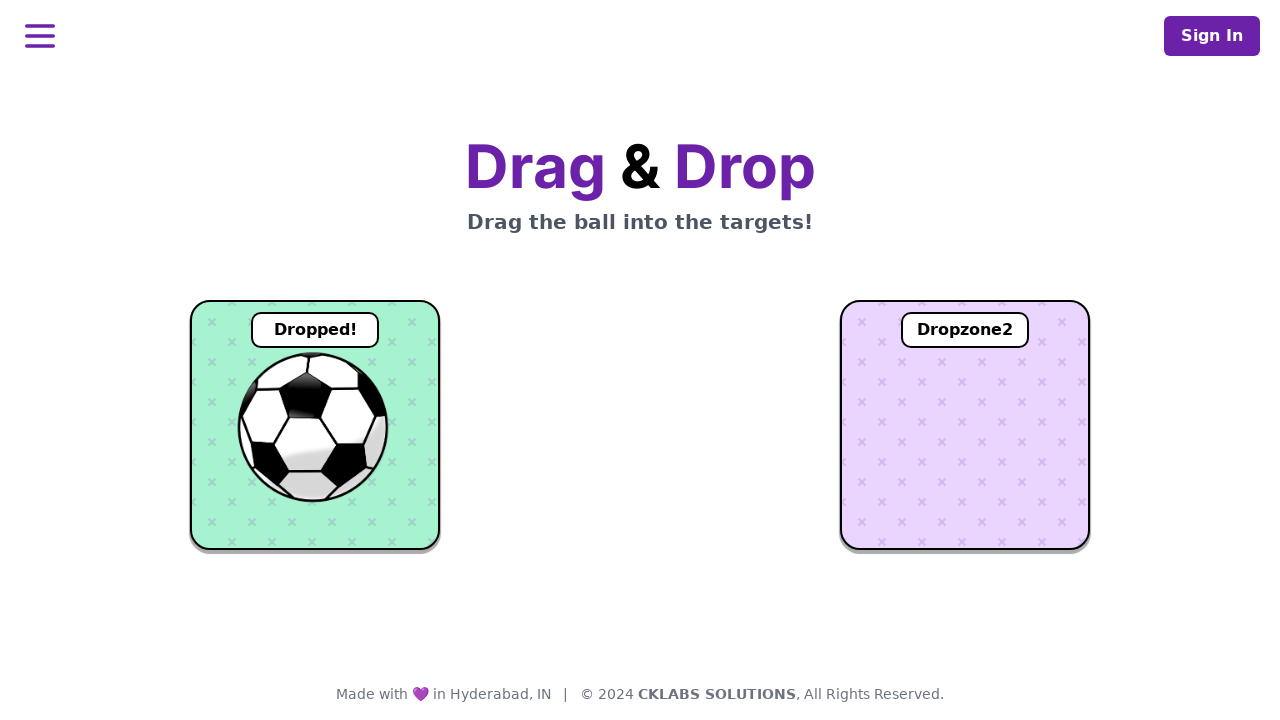

Dragged football element to dropzone 2 at (965, 425)
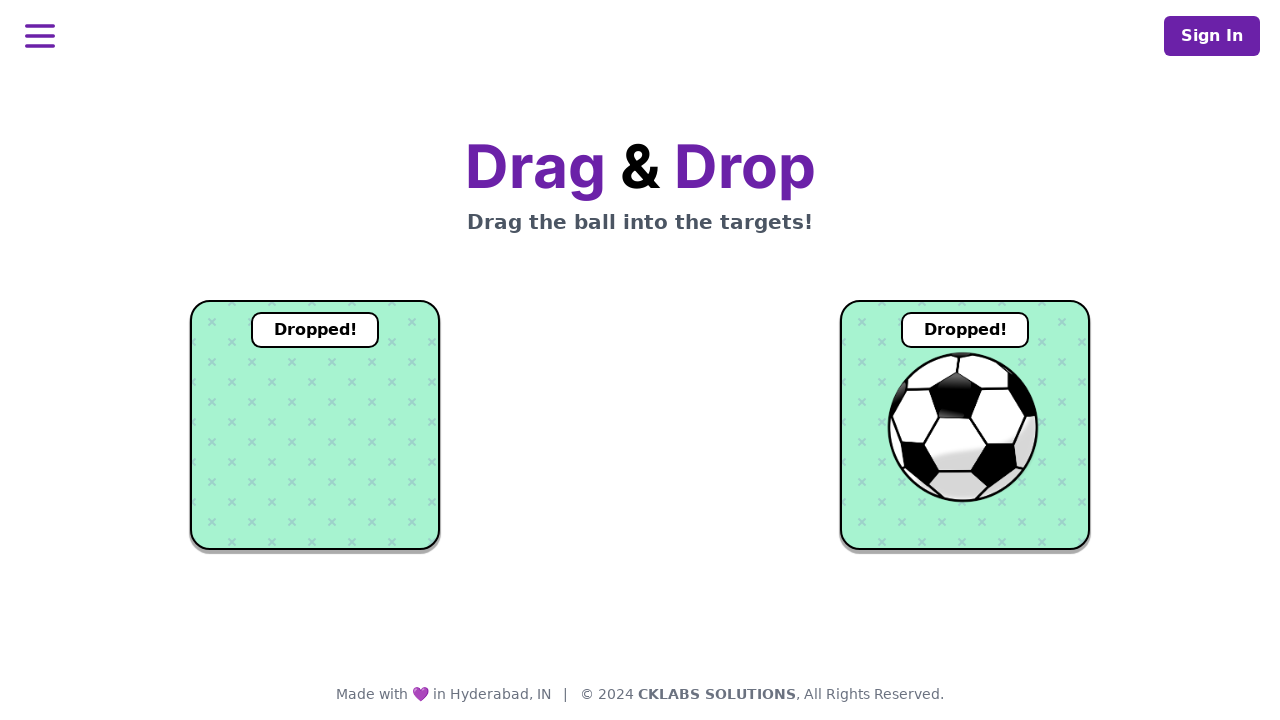

Waited for dropzone 2 to process the drop
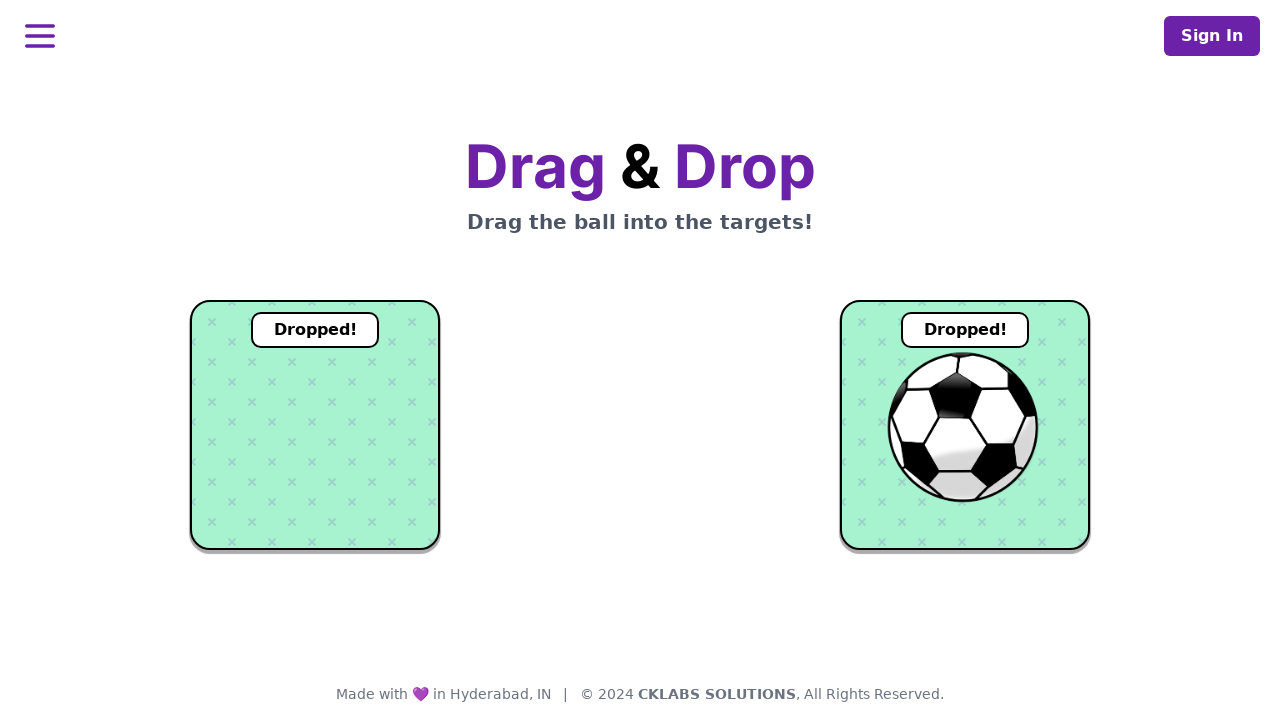

Verified drop in dropzone 2: 'Dropped!'
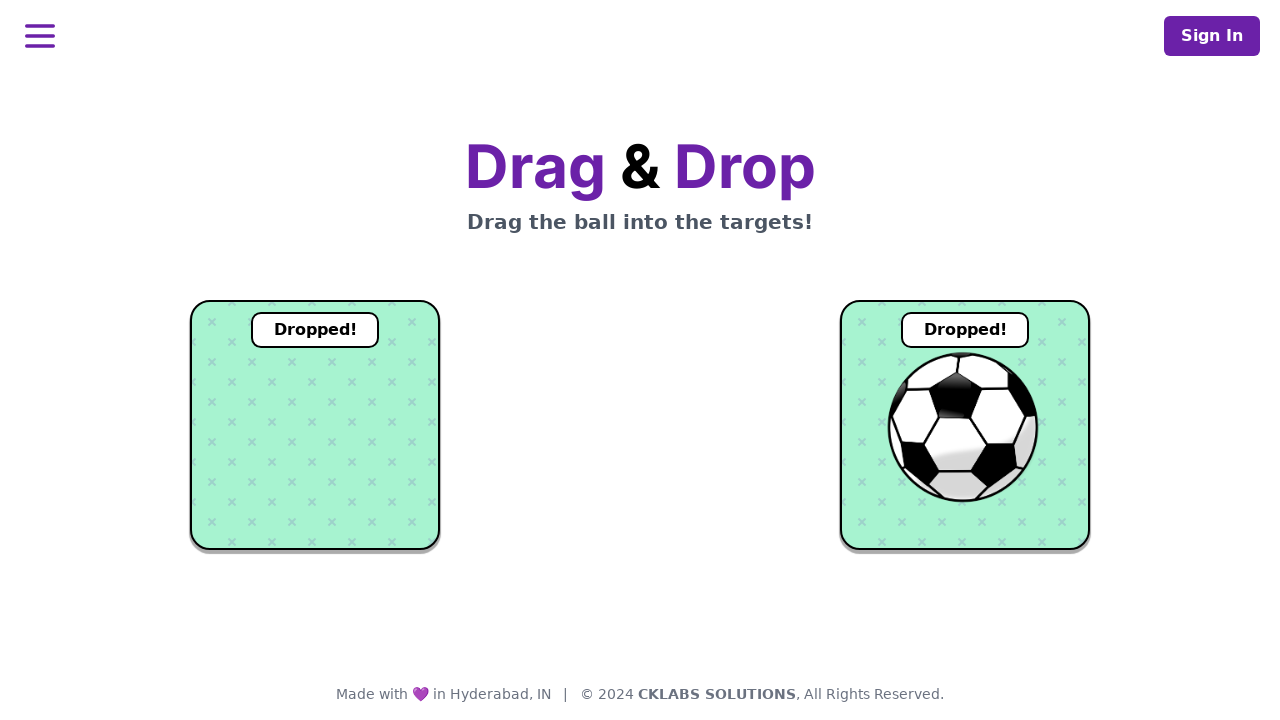

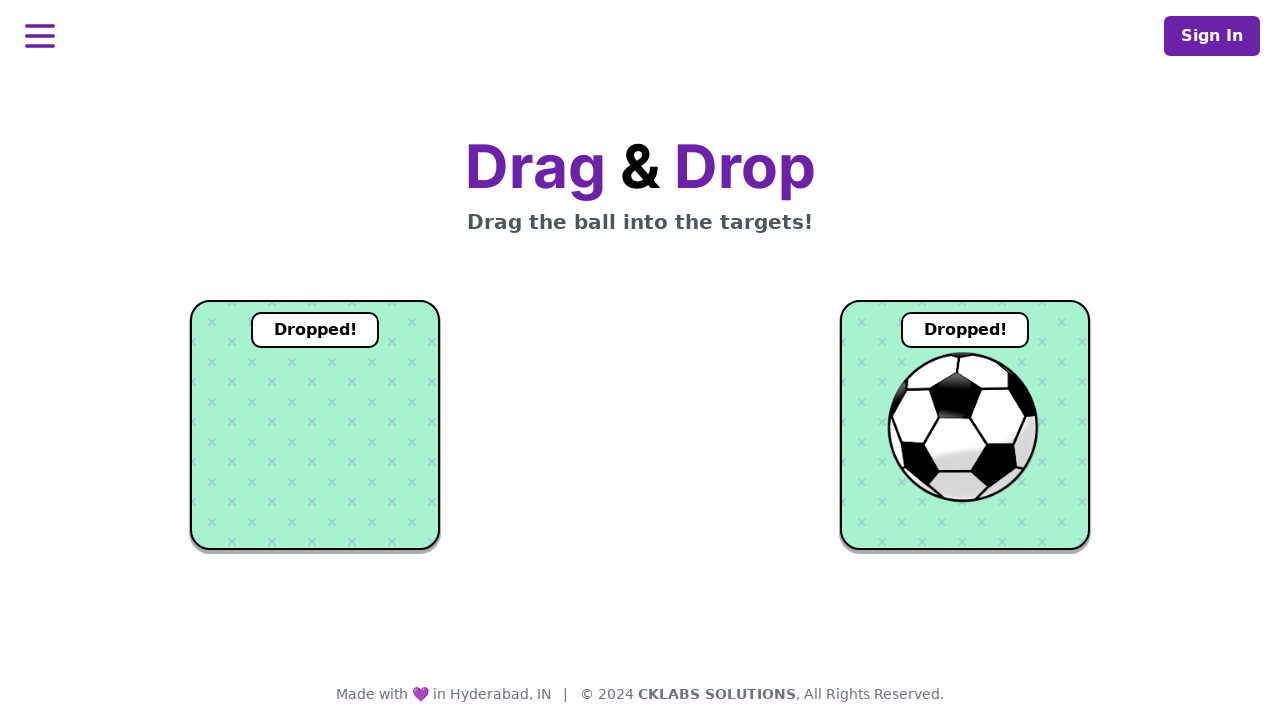